Tests right-click (context click) functionality on demoqa.com by navigating to the Buttons page and performing a right-click action, then verifying the success message.

Starting URL: https://demoqa.com/

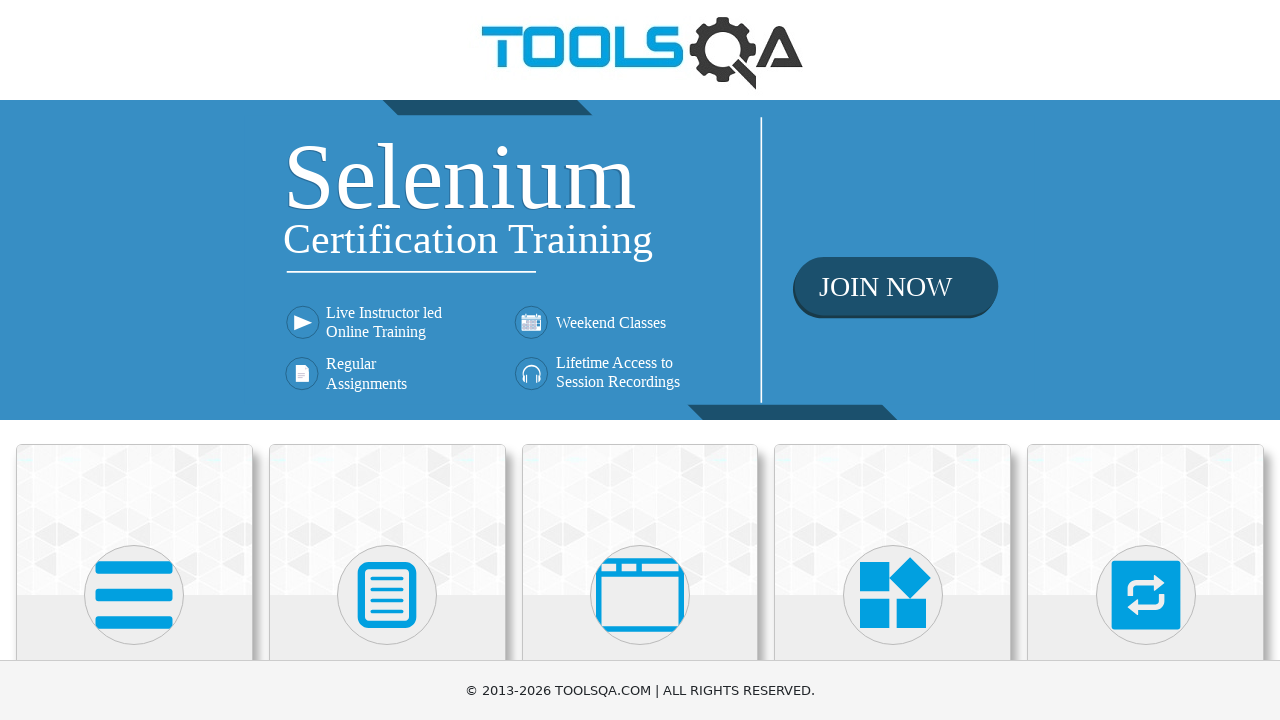

Clicked on Elements card at (134, 360) on xpath=//h5[text()='Elements']
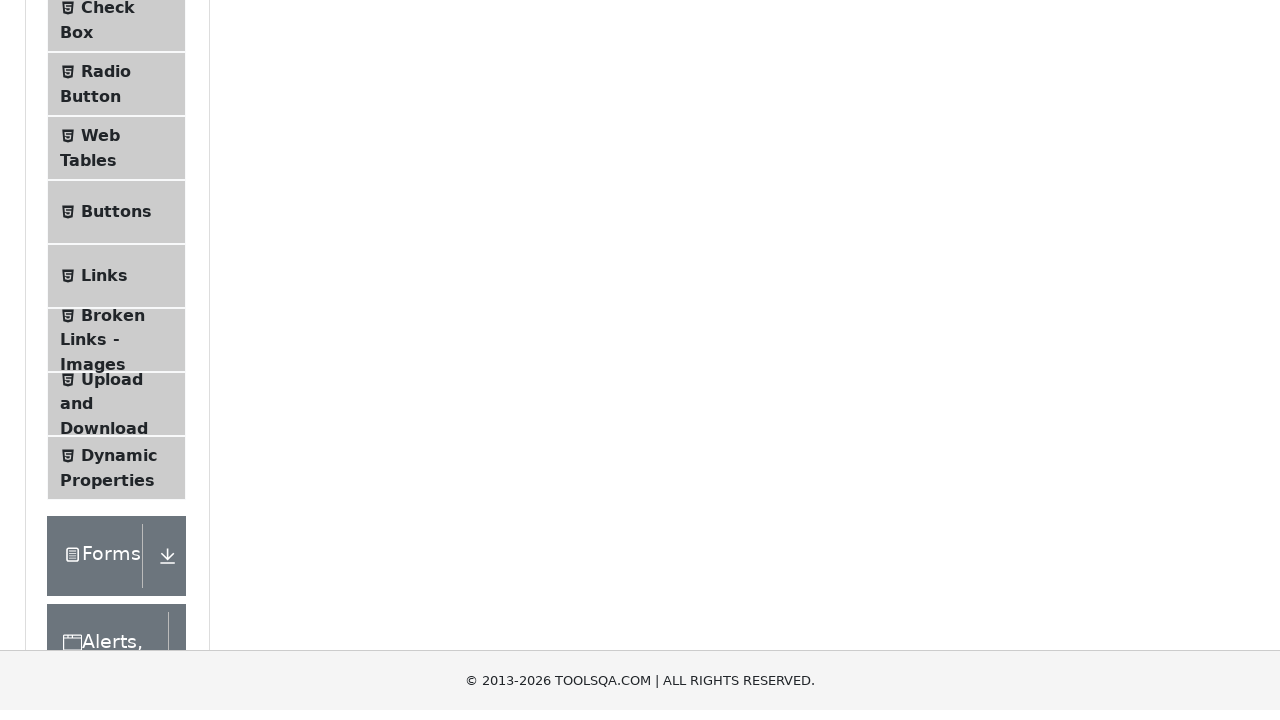

Clicked on Buttons menu item at (116, 517) on xpath=//span[@class='text' and text()='Buttons']
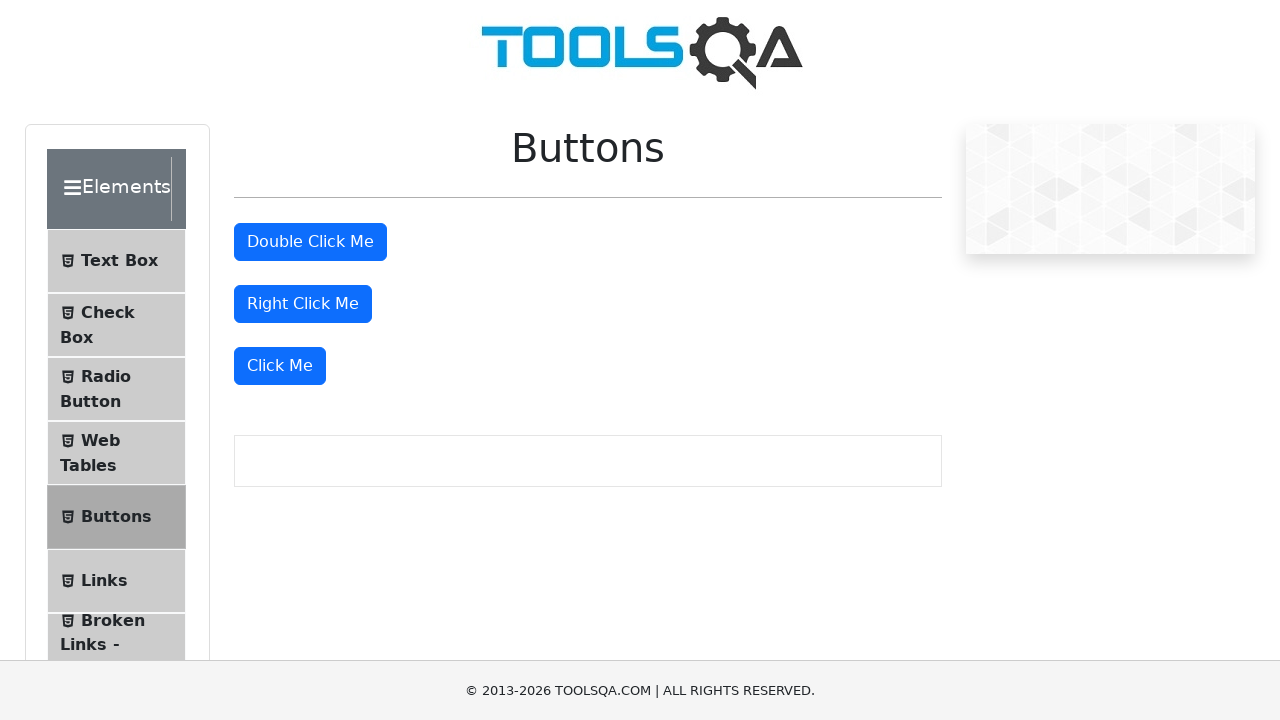

Right-clicked the right-click button at (303, 304) on #rightClickBtn
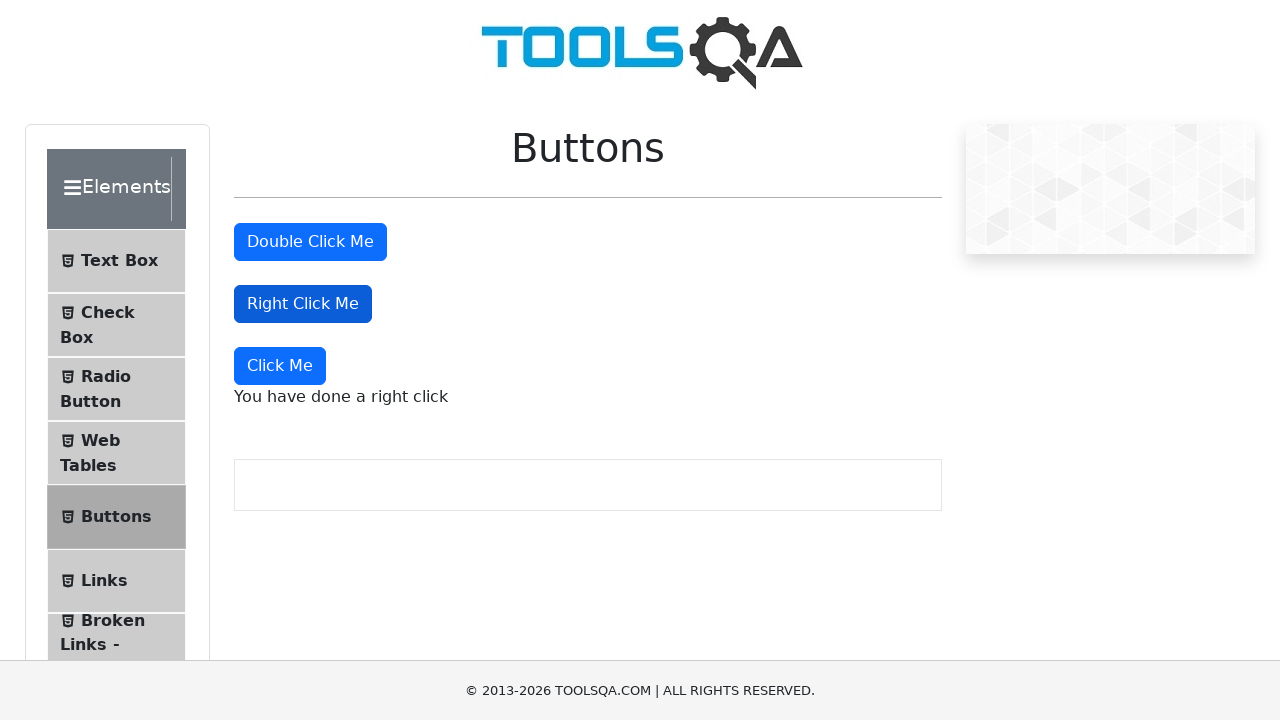

Right-click success message appeared
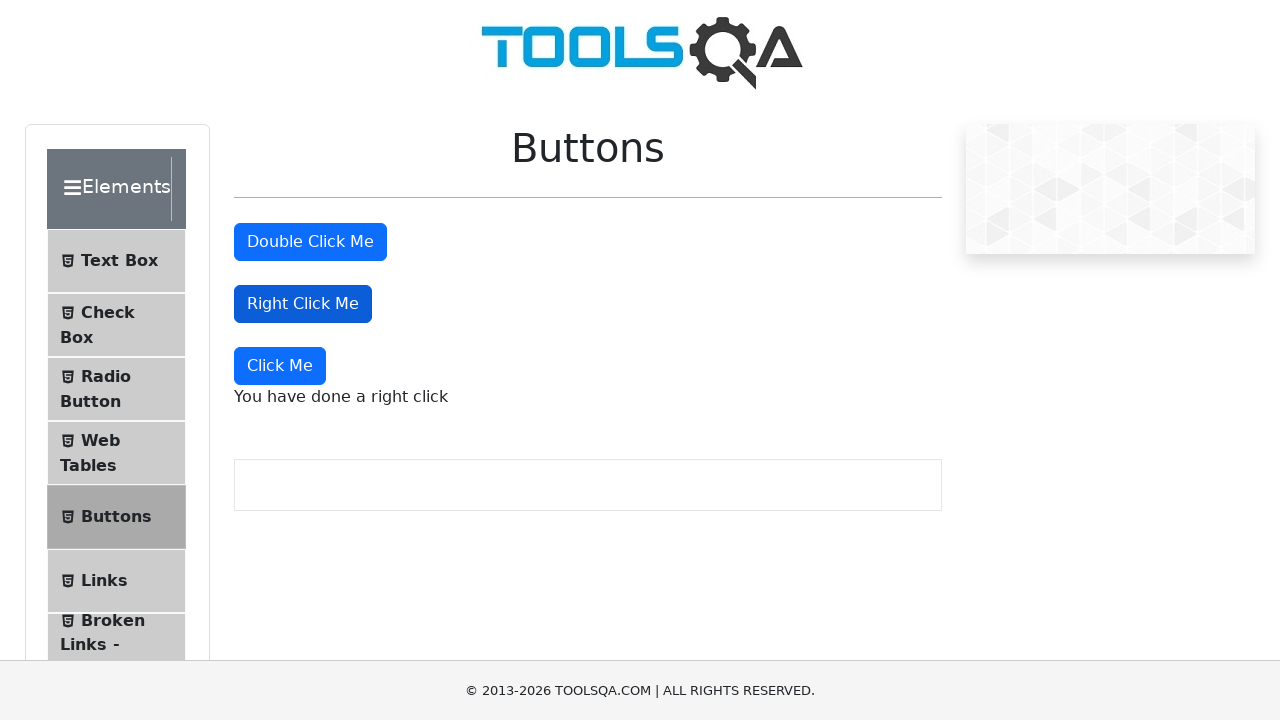

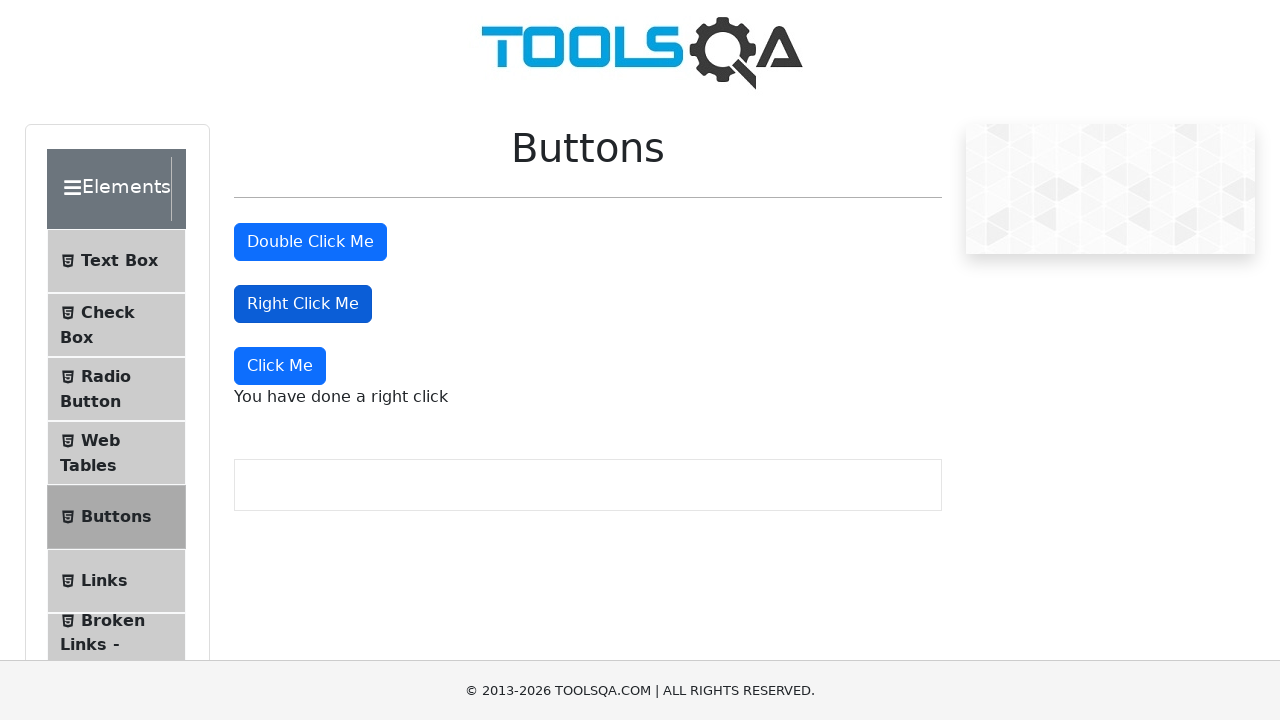